Tests form submission with name and phone but no email address

Starting URL: https://lm.skillbox.ru/qa_tester/module02/homework1/

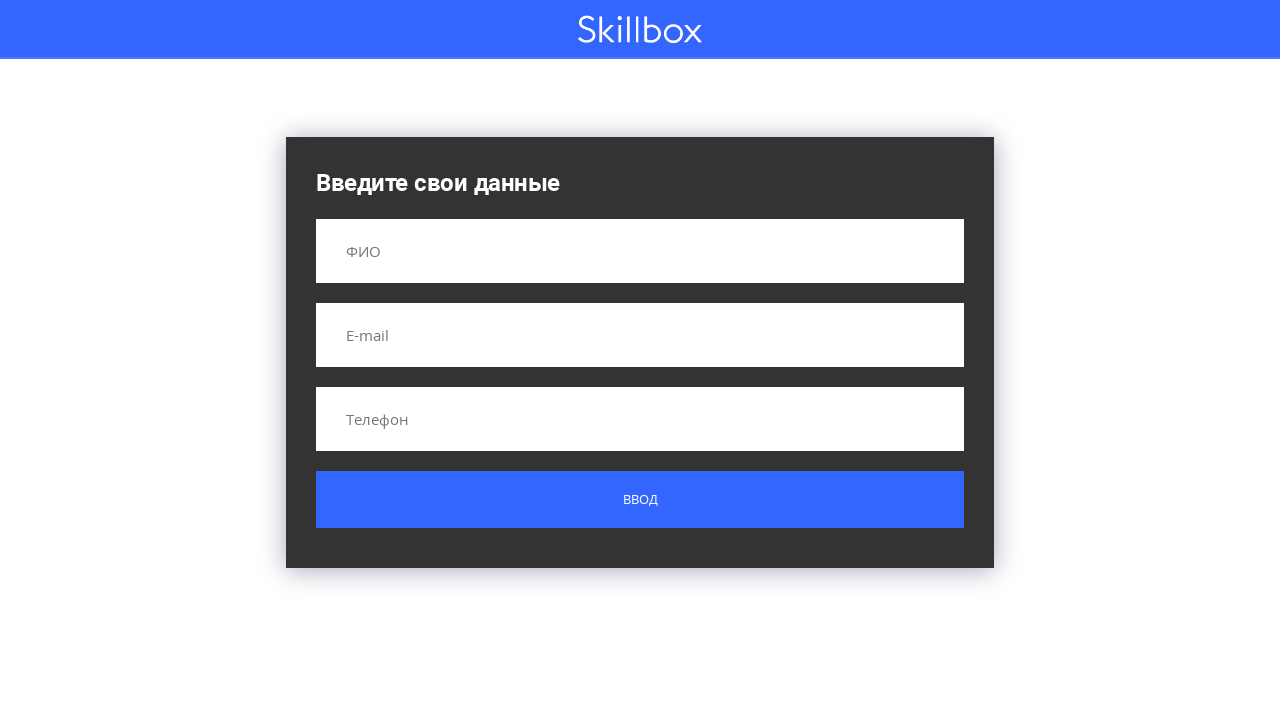

Filled name field with 'Алексей Петрович Смирнов' on input[name='name']
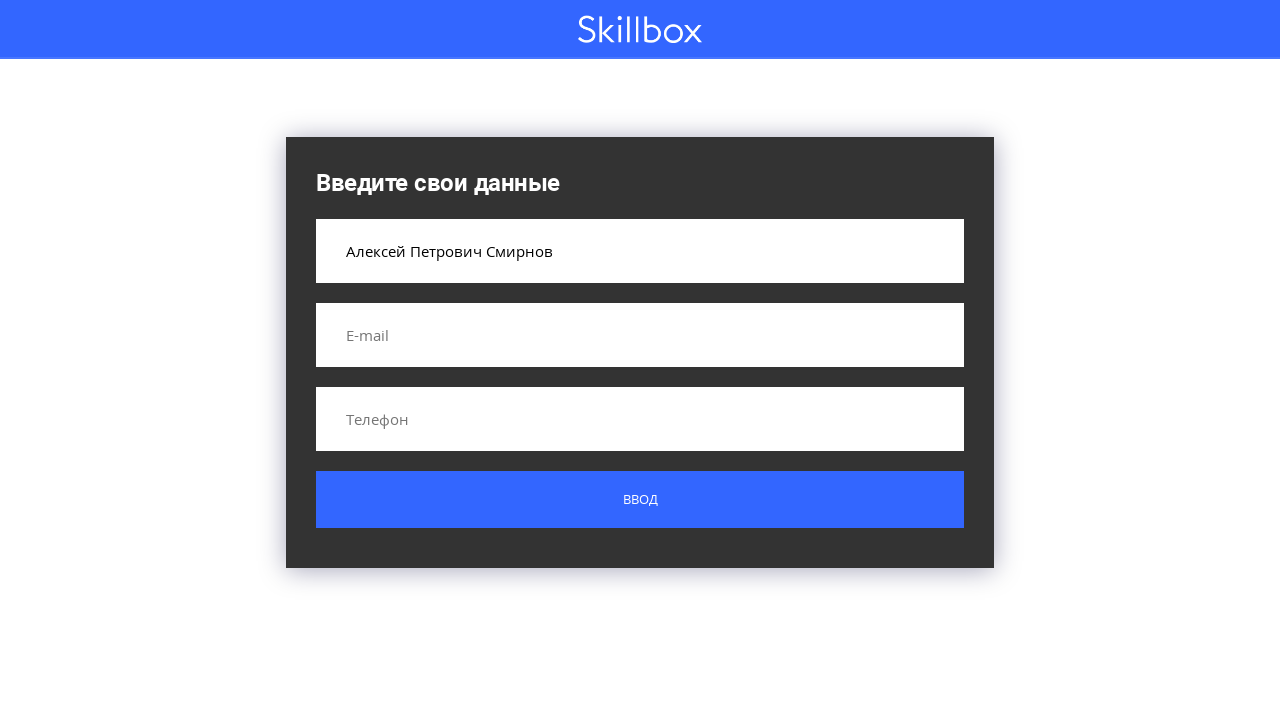

Filled phone field with '+79117892345' on input[name='phone']
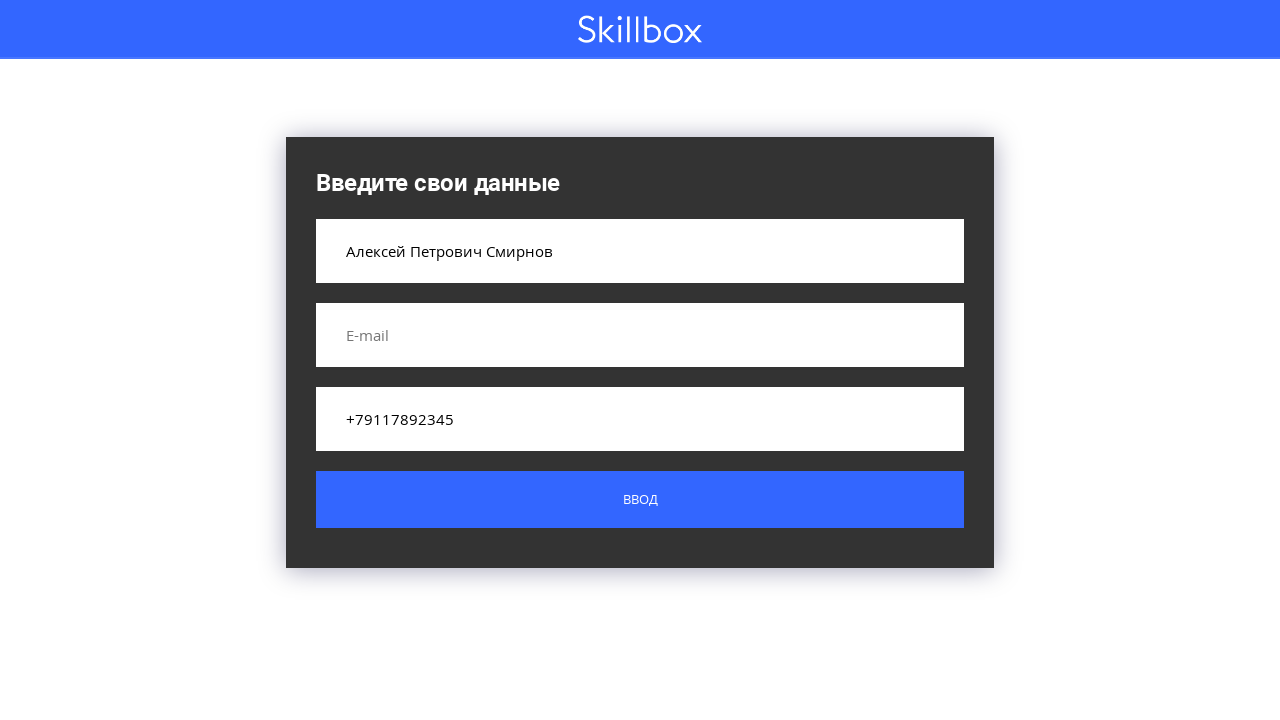

Clicked submit button to submit form without email at (640, 500) on .button
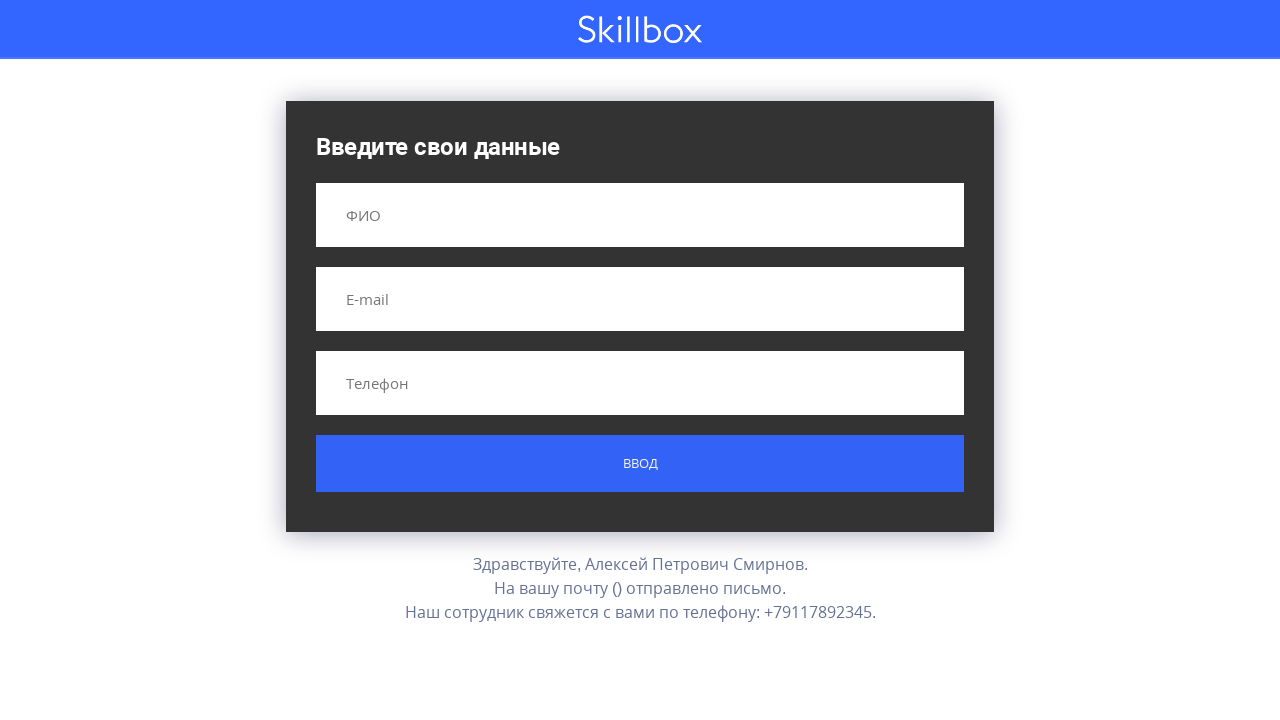

Result message appeared after form submission
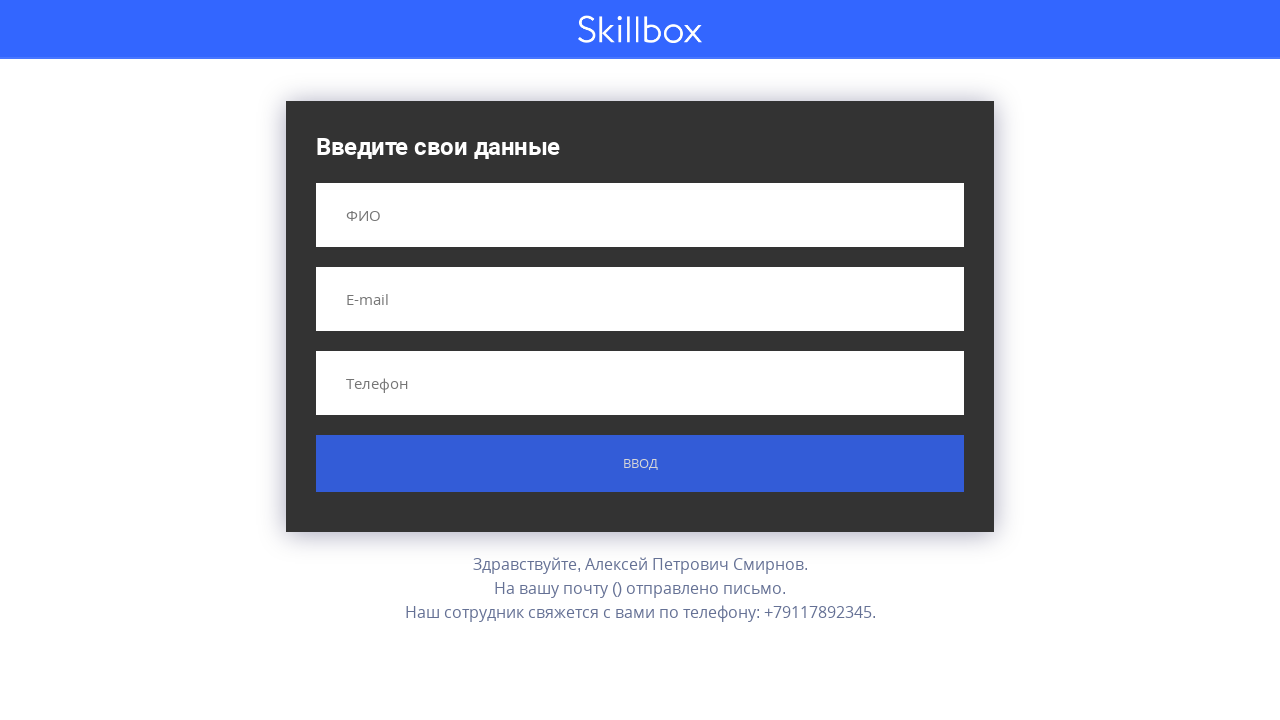

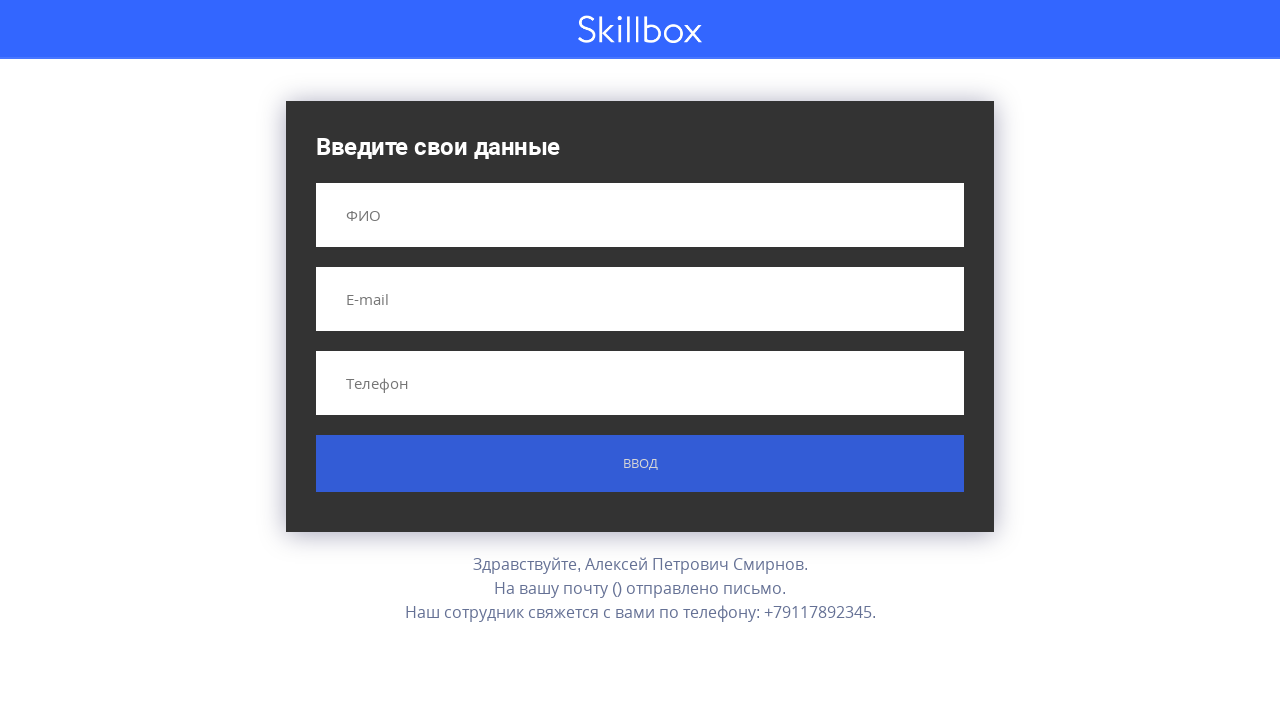